Tests double-click functionality on a button element to trigger an event

Starting URL: https://www.plus2net.com/jquery/msg-demo/event-dblclick.php

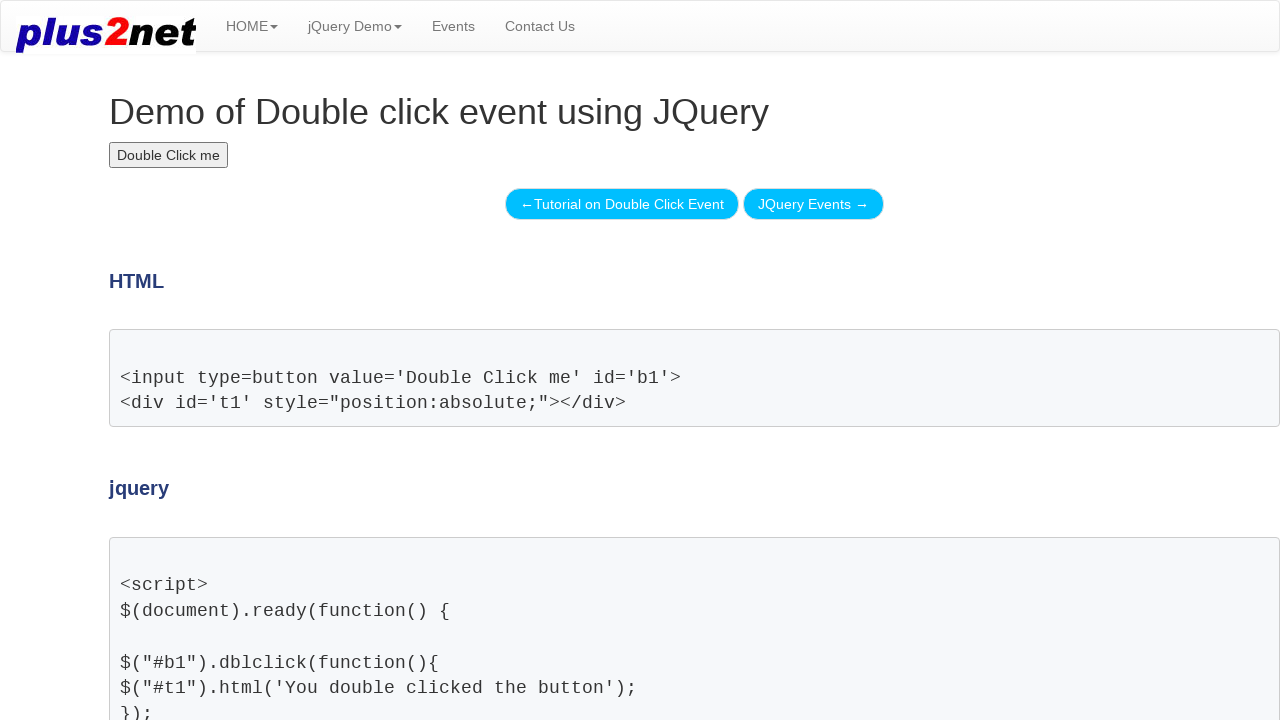

Located button element with id 'b1' and performed double-click action at (169, 155) on #b1
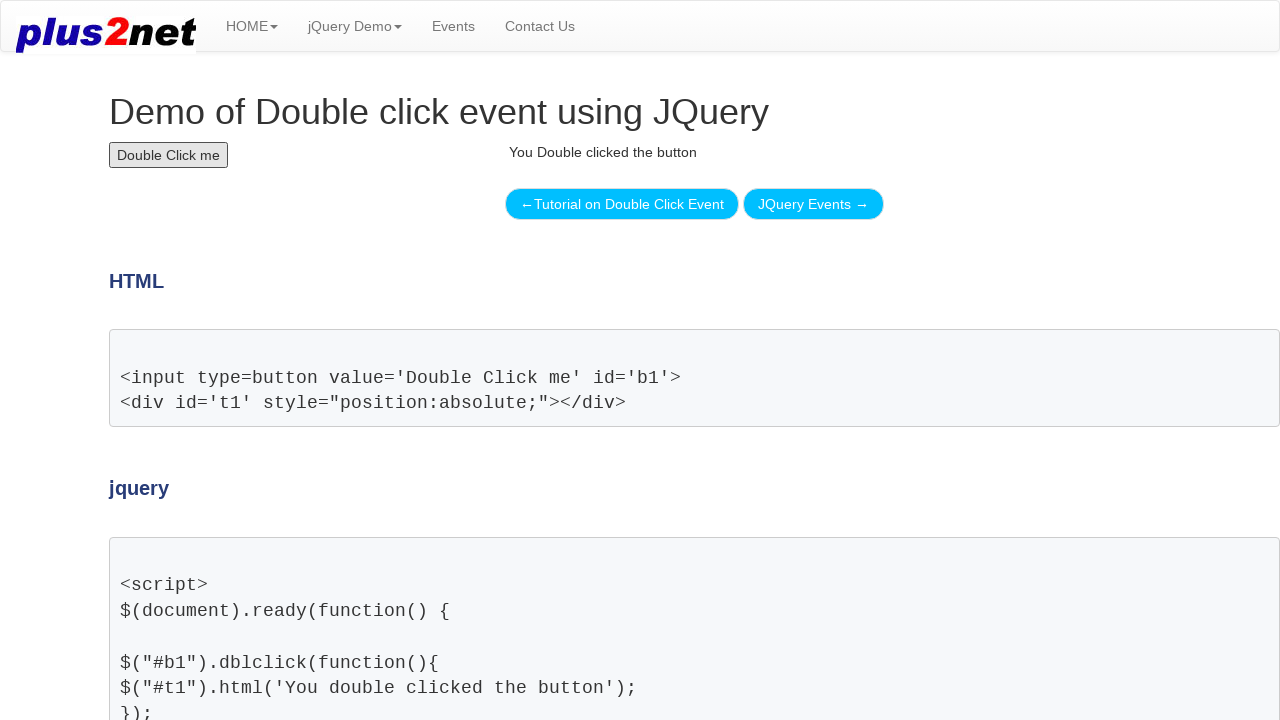

Waited 2 seconds to observe the result of double-click event
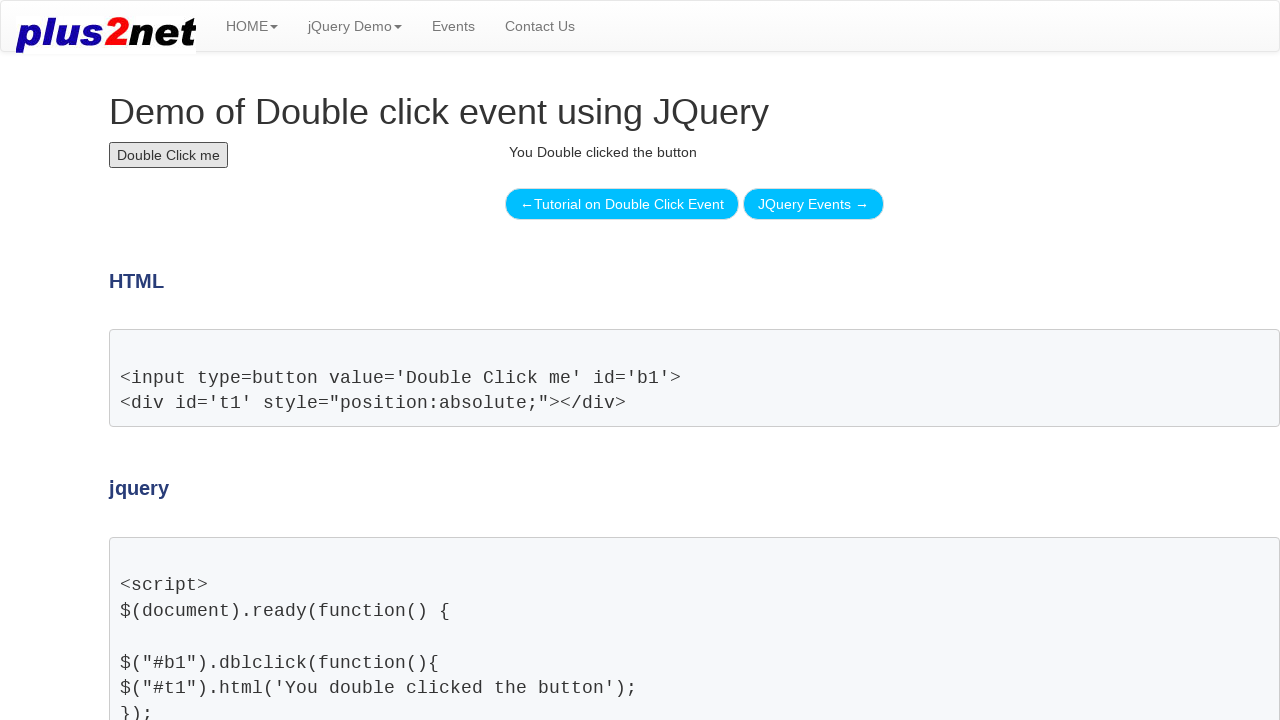

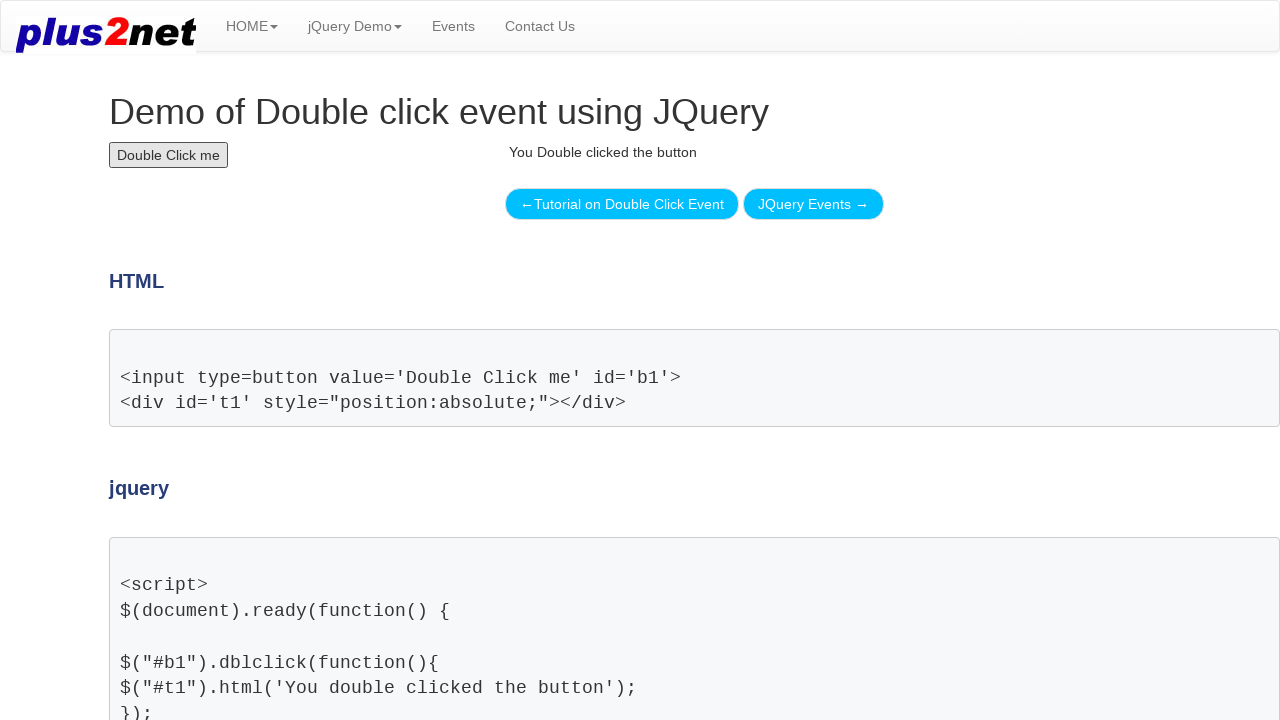